Tests dynamic element loading by clicking start button and waiting for hidden element to appear

Starting URL: https://the-internet.herokuapp.com/dynamic_loading/1

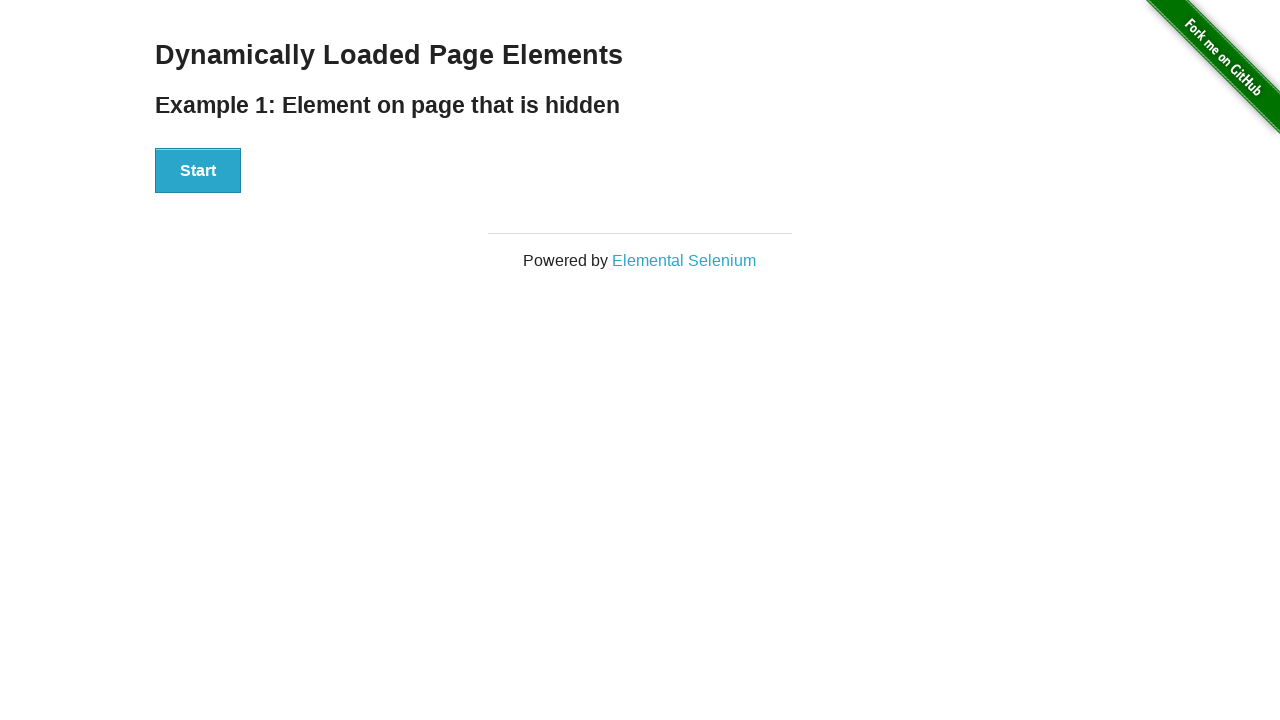

Navigated to dynamic loading test page
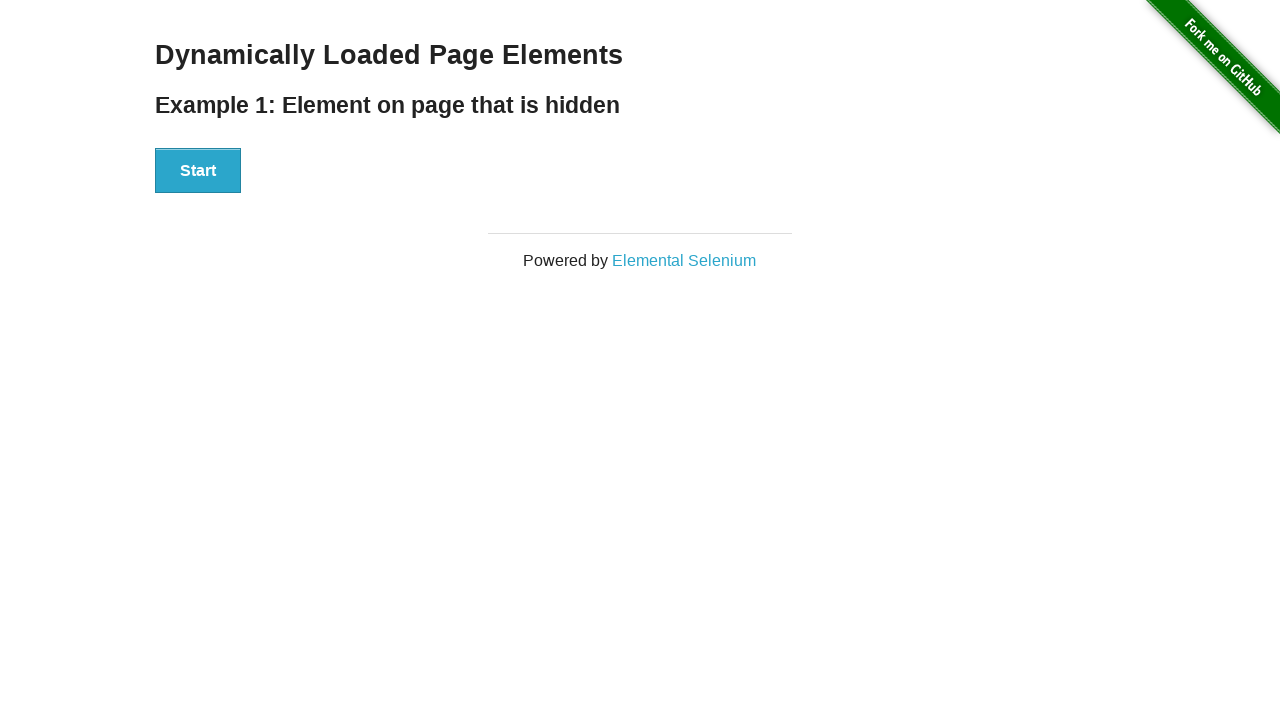

Clicked start button to trigger dynamic element loading at (198, 171) on #start button
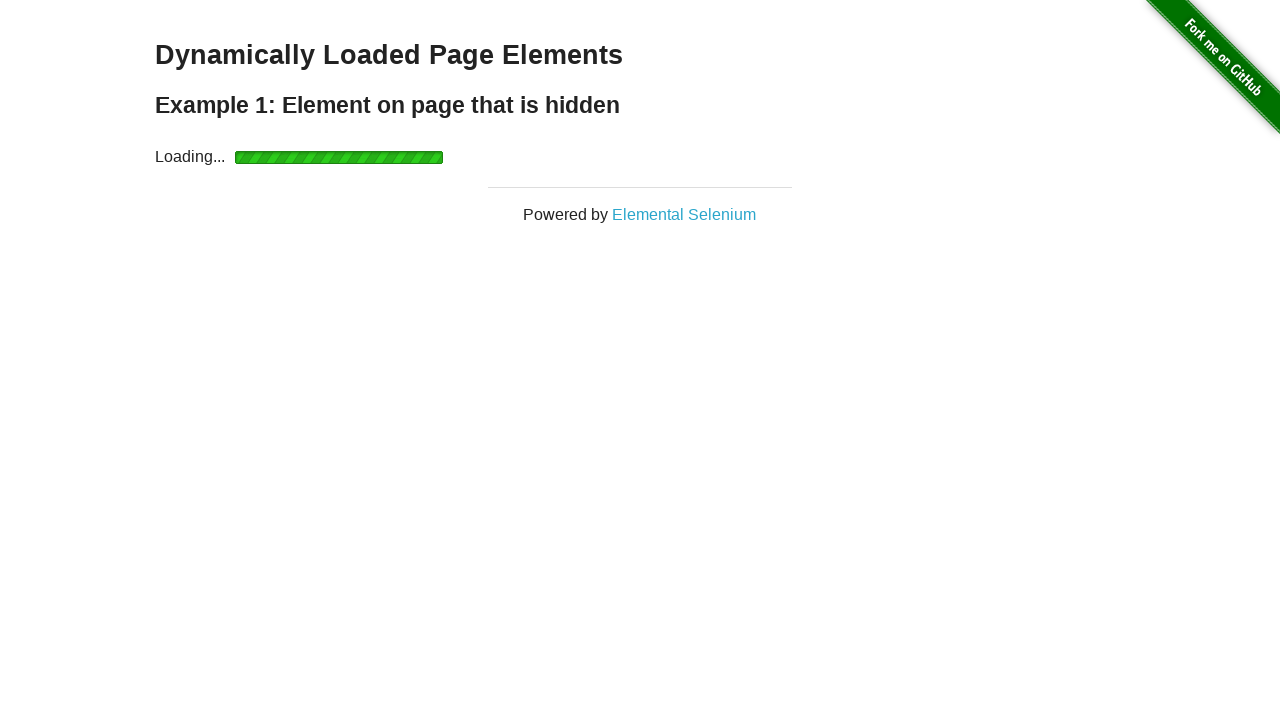

Hidden finish element appeared after dynamic loading completed
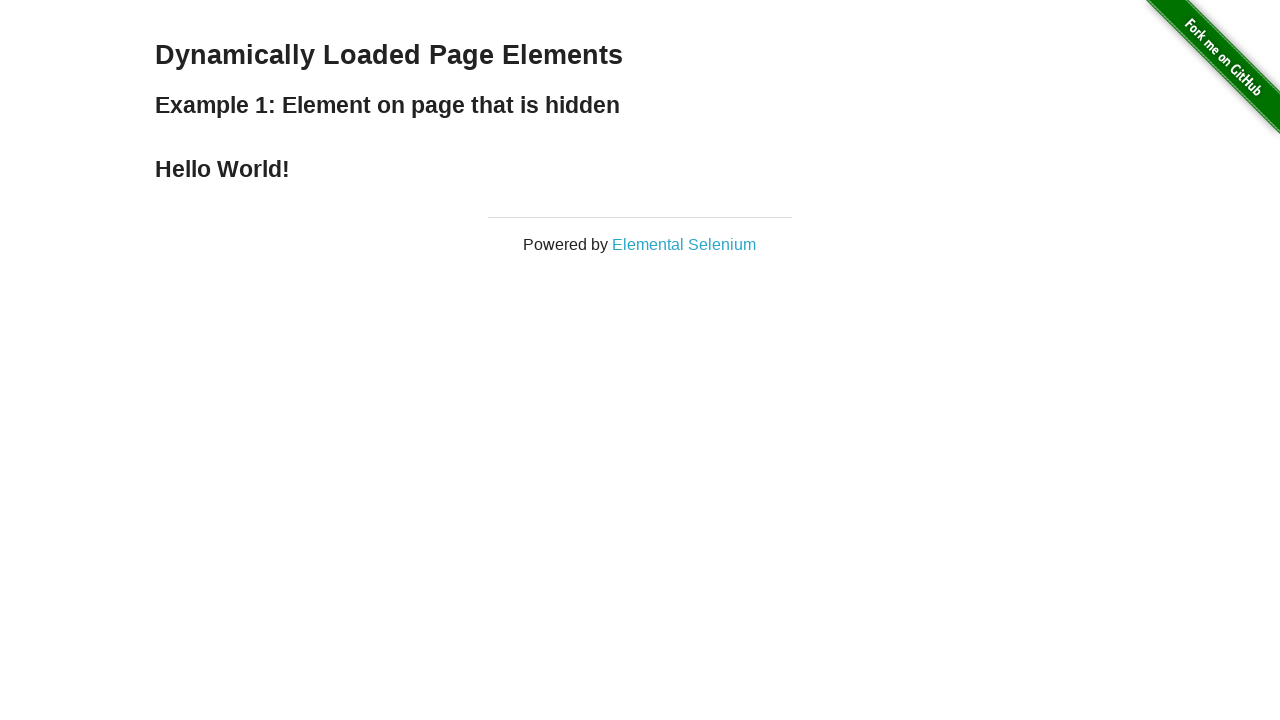

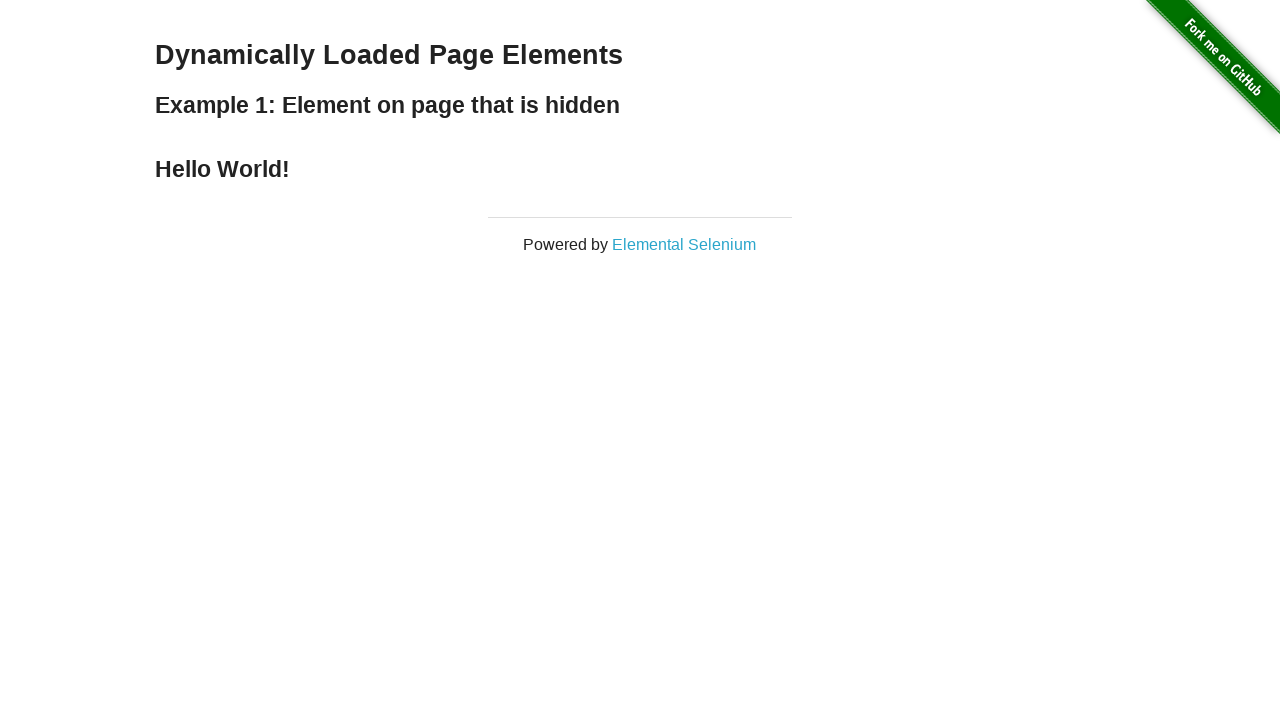